Tests clicking the Autocomplete link from the main page and verifying navigation to the autocomplete page

Starting URL: https://formy-project.herokuapp.com/

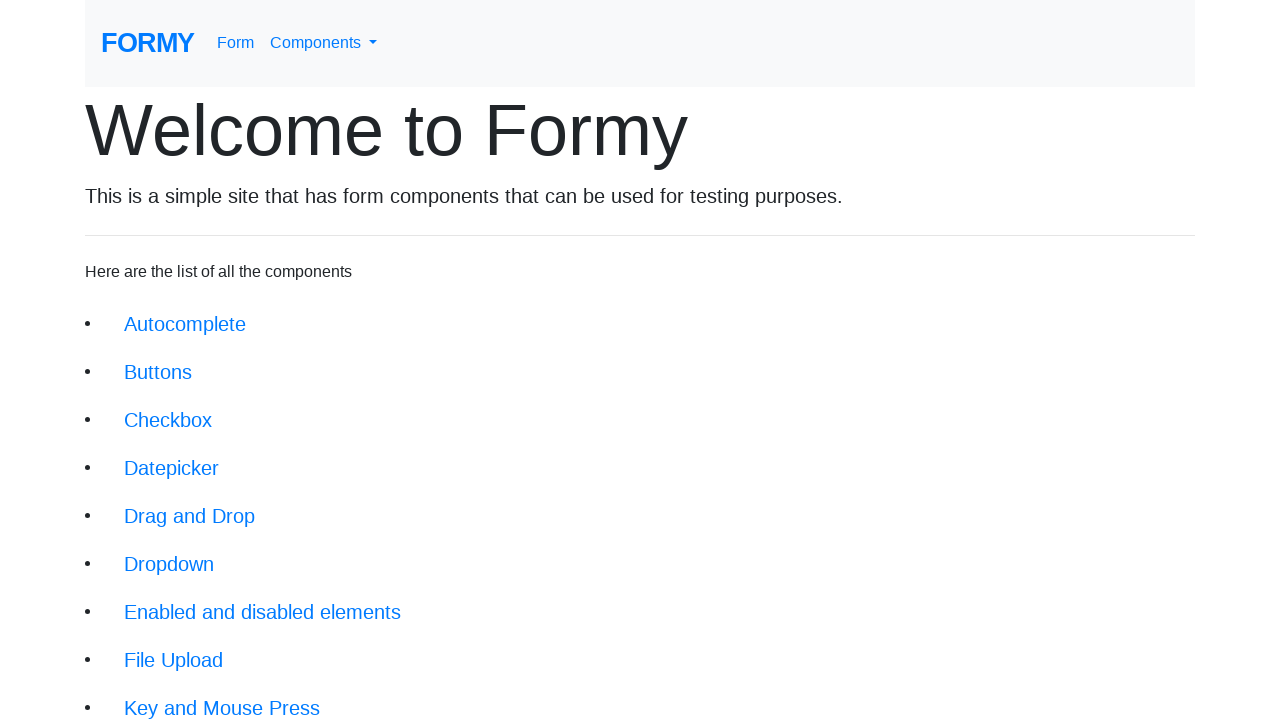

Clicked Autocomplete link from main page at (185, 324) on xpath=//div[@class='jumbotron-fluid']/li/a[@href='/autocomplete']
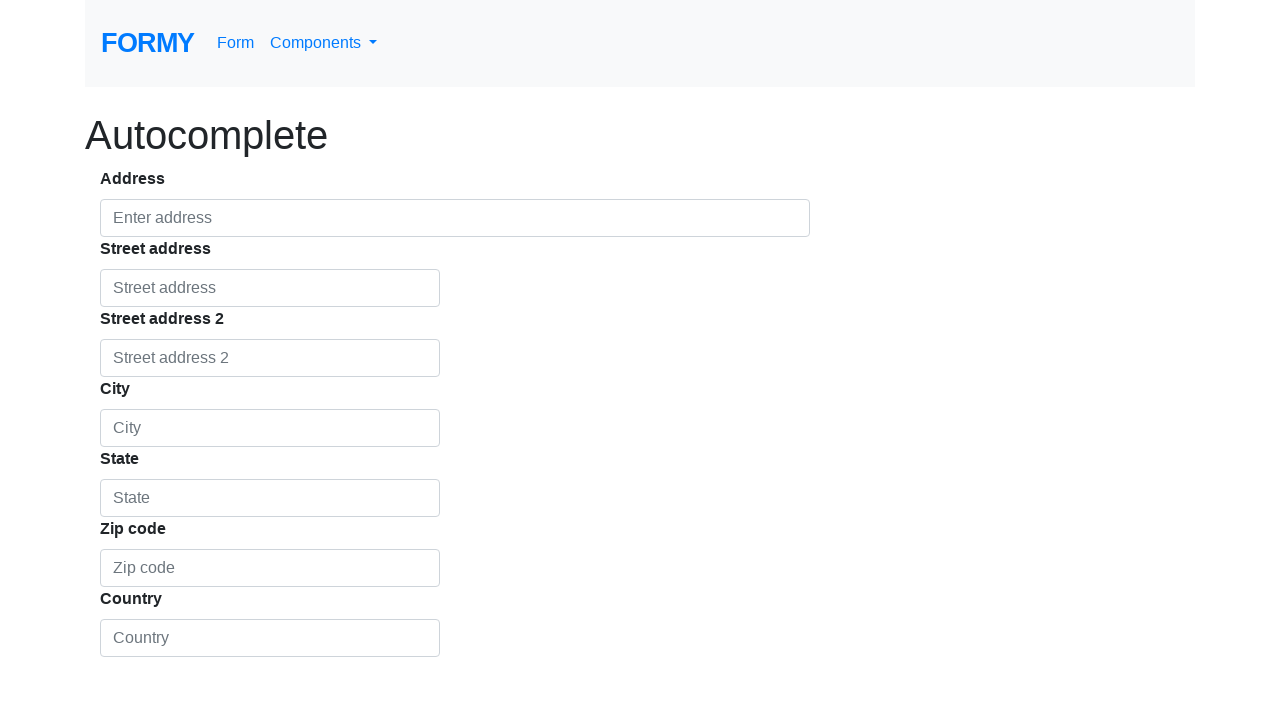

Verified navigation to autocomplete page
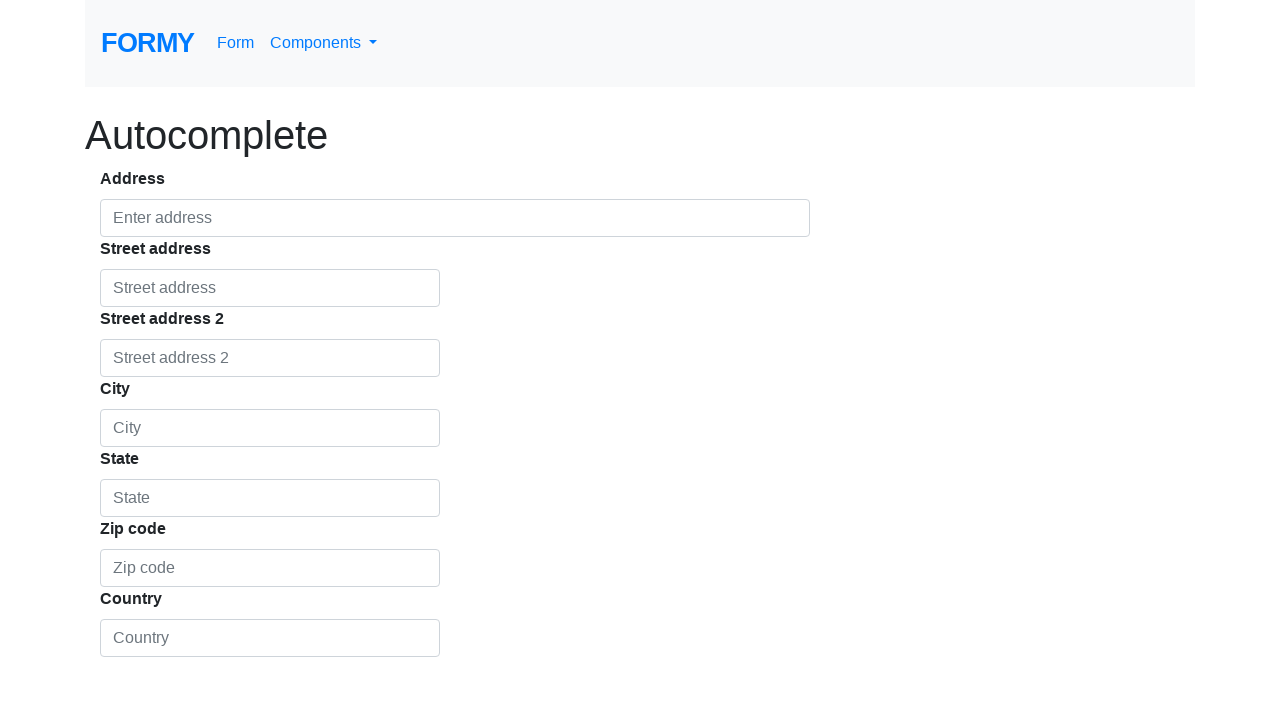

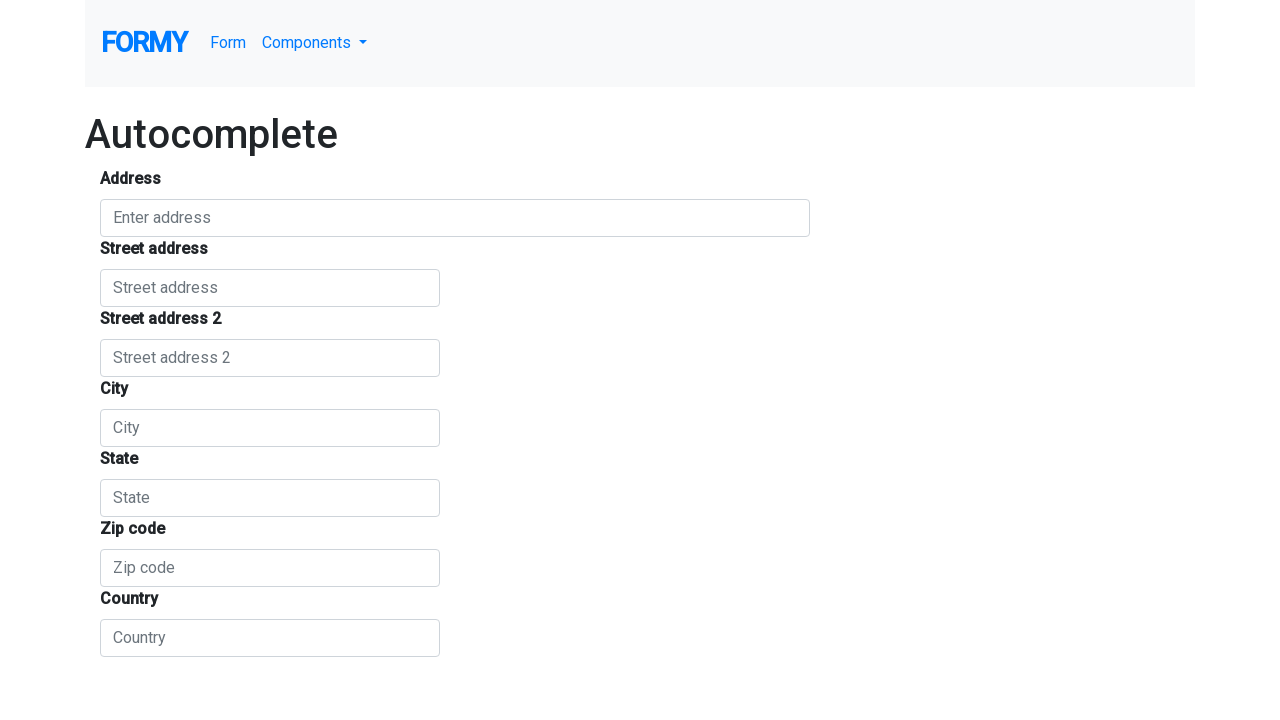